Tests the toggle hide/show functionality on W3Schools by checking element visibility before and after clicking a toggle button

Starting URL: https://w3schools.com/howto/howto_js_toggle_hide_show.asp

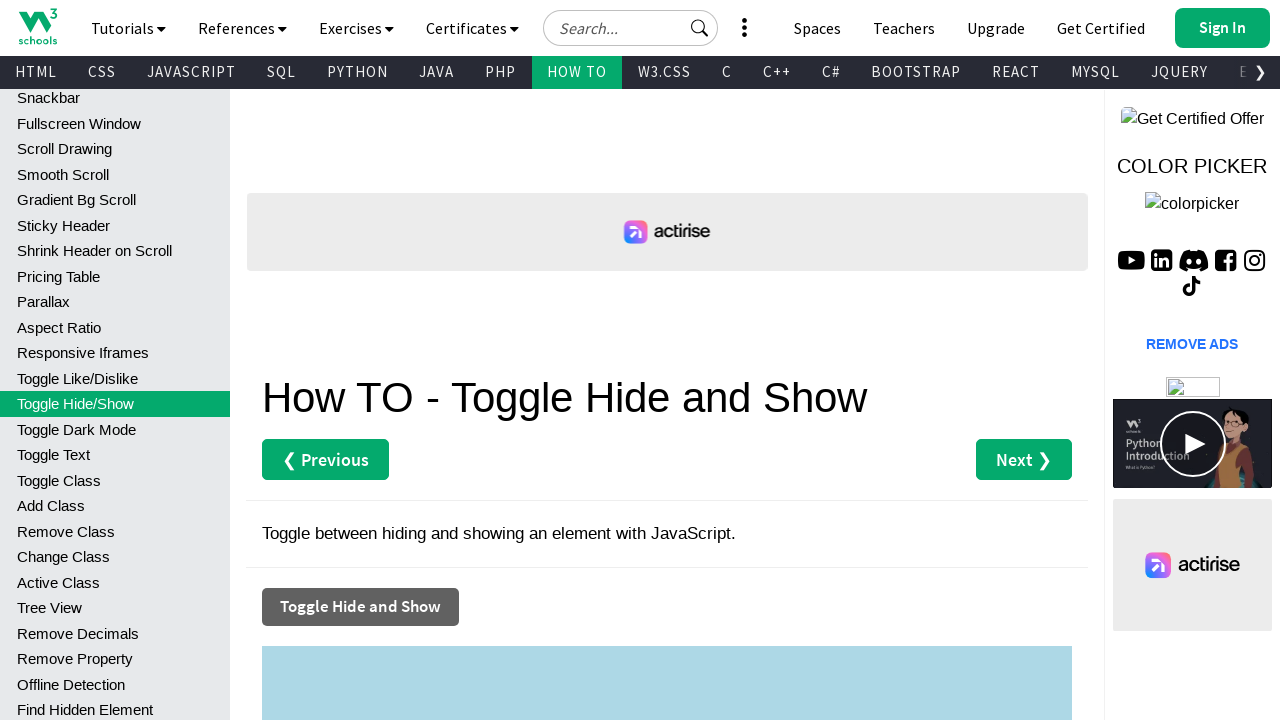

Located the toggle element with id 'myDIV'
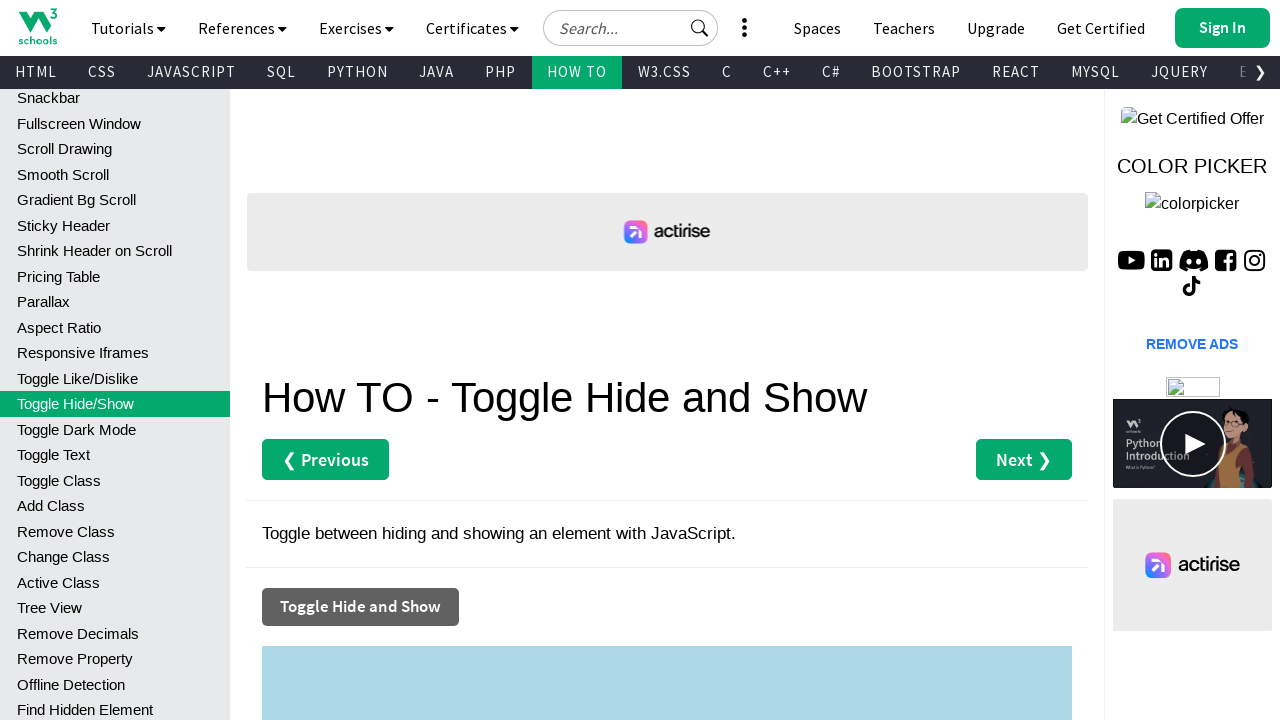

Checked initial visibility of element - it is visible by default
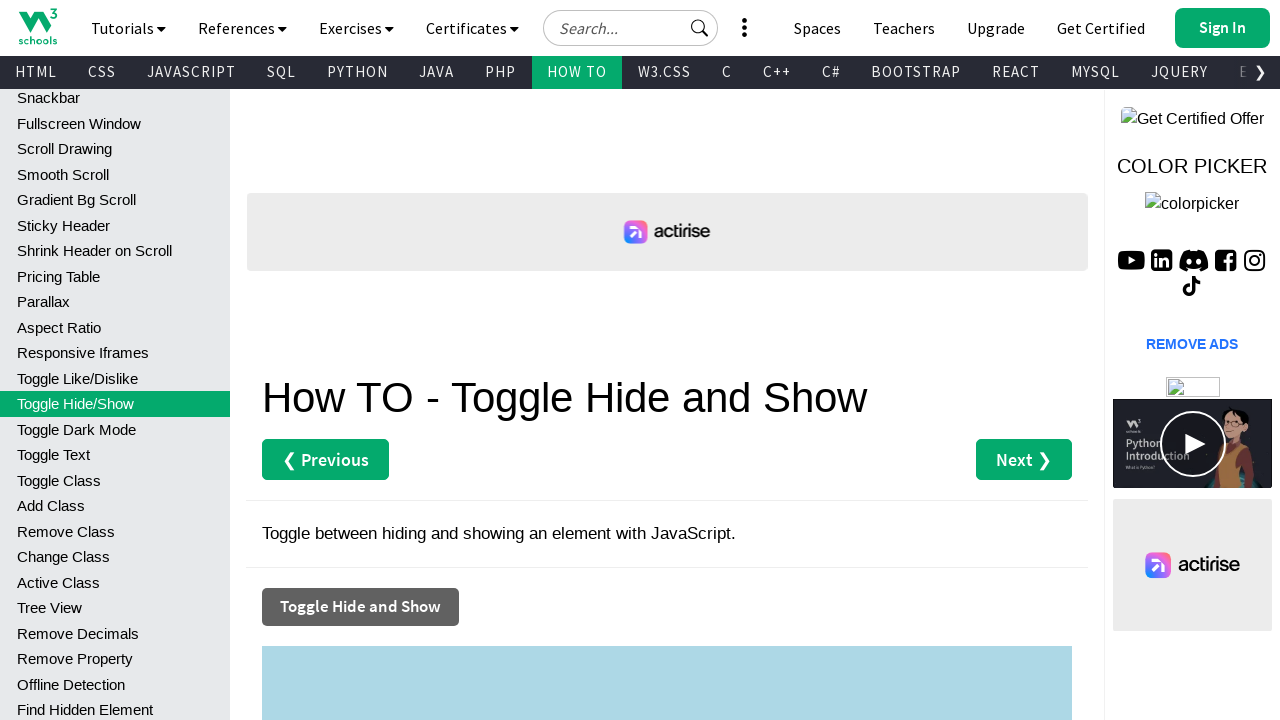

Clicked the 'Toggle Hide and Show' button at (360, 607) on xpath=//button[normalize-space()='Toggle Hide and Show']
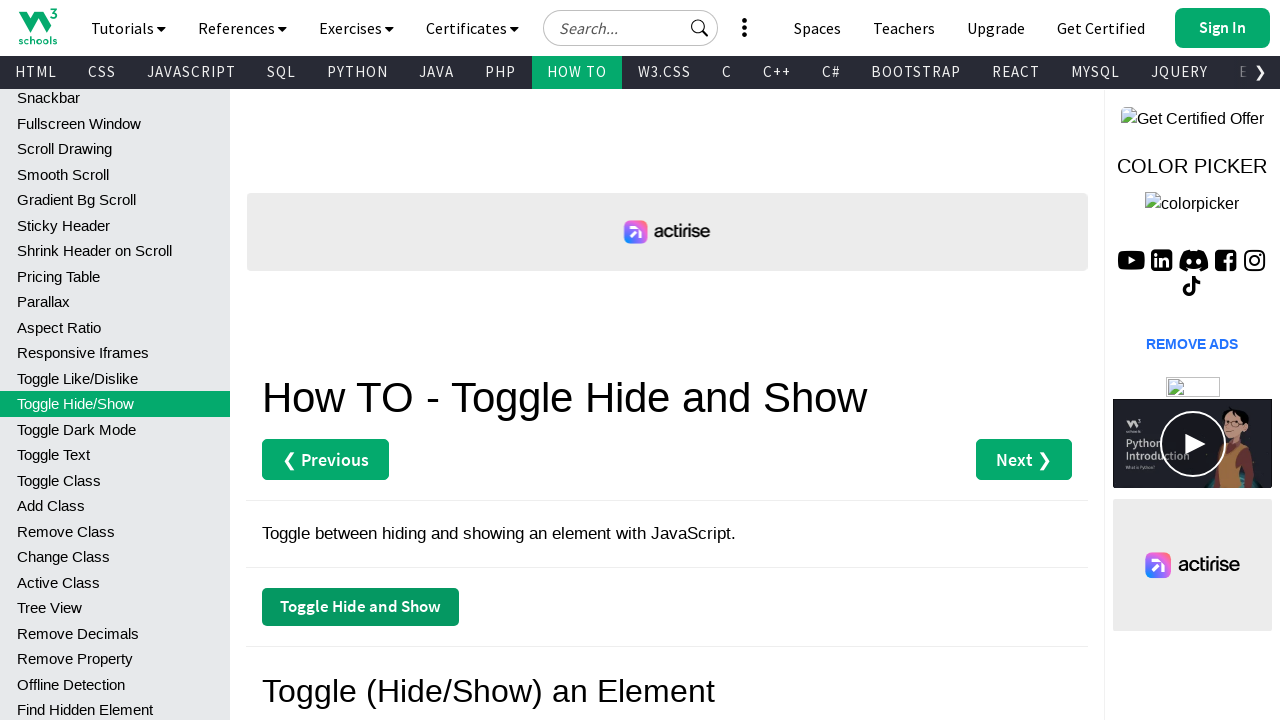

Waited 1000ms for toggle animation to complete
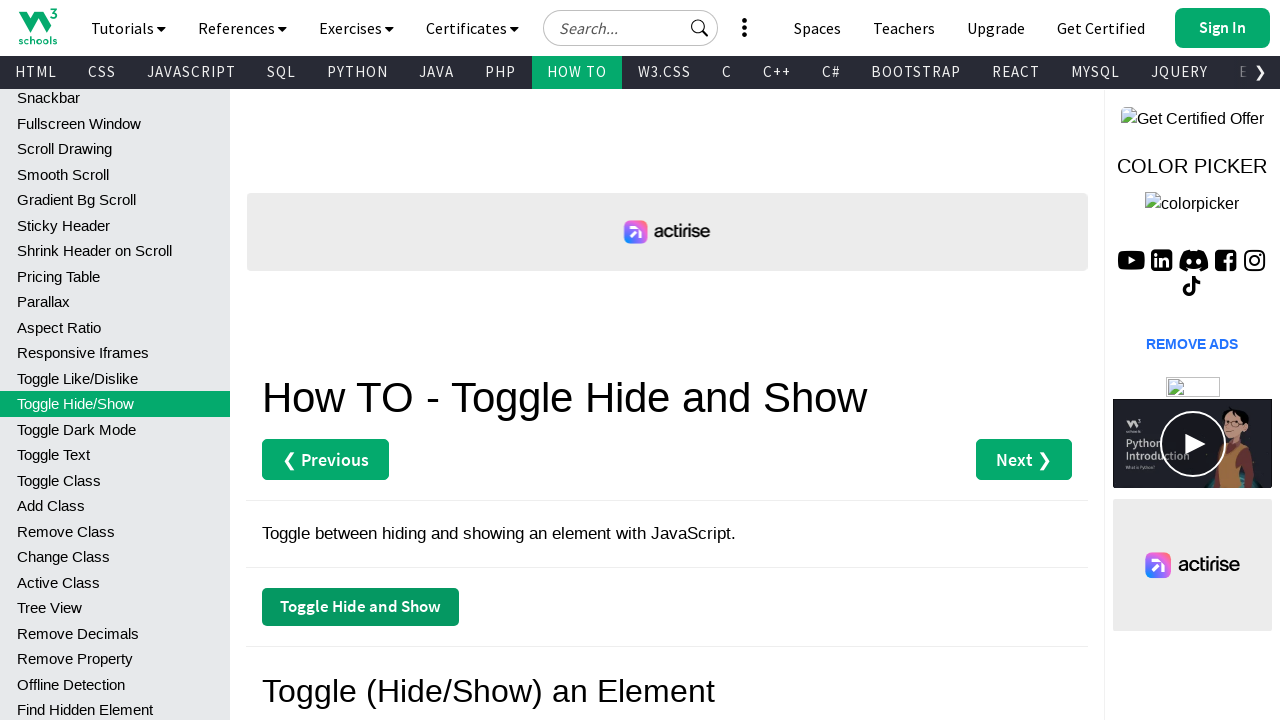

Checked visibility of element after toggle - it should now be hidden
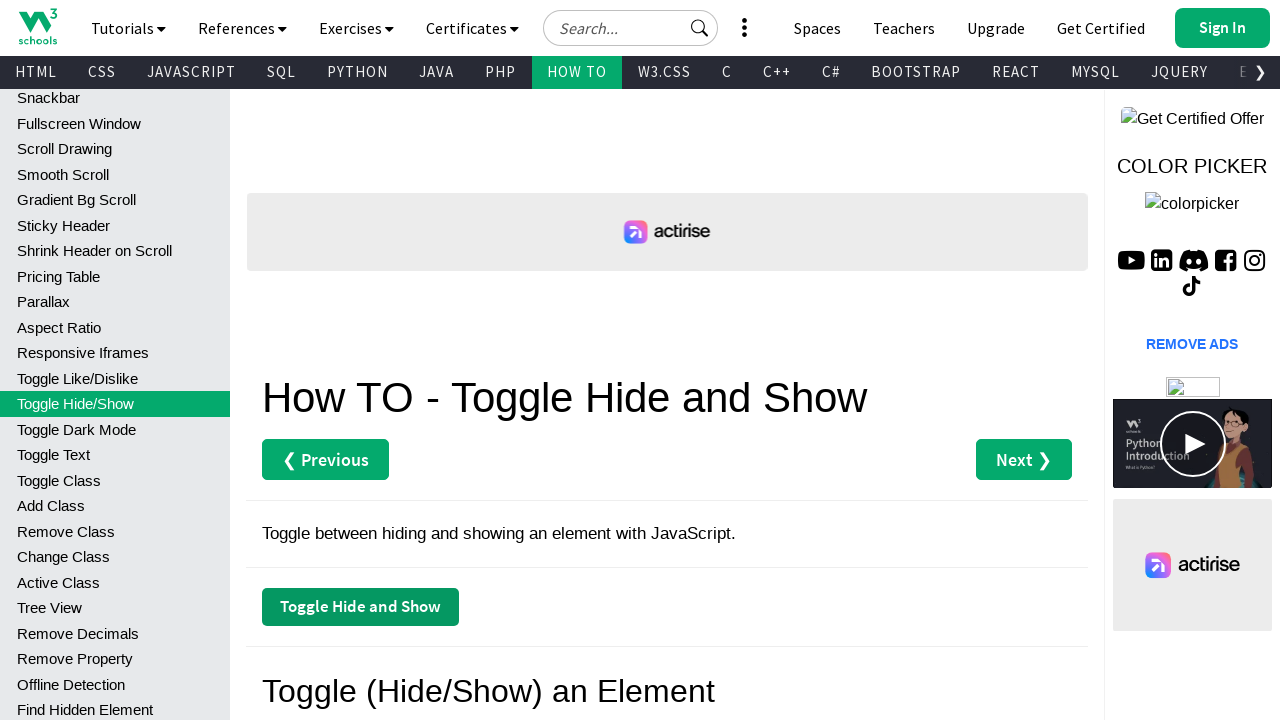

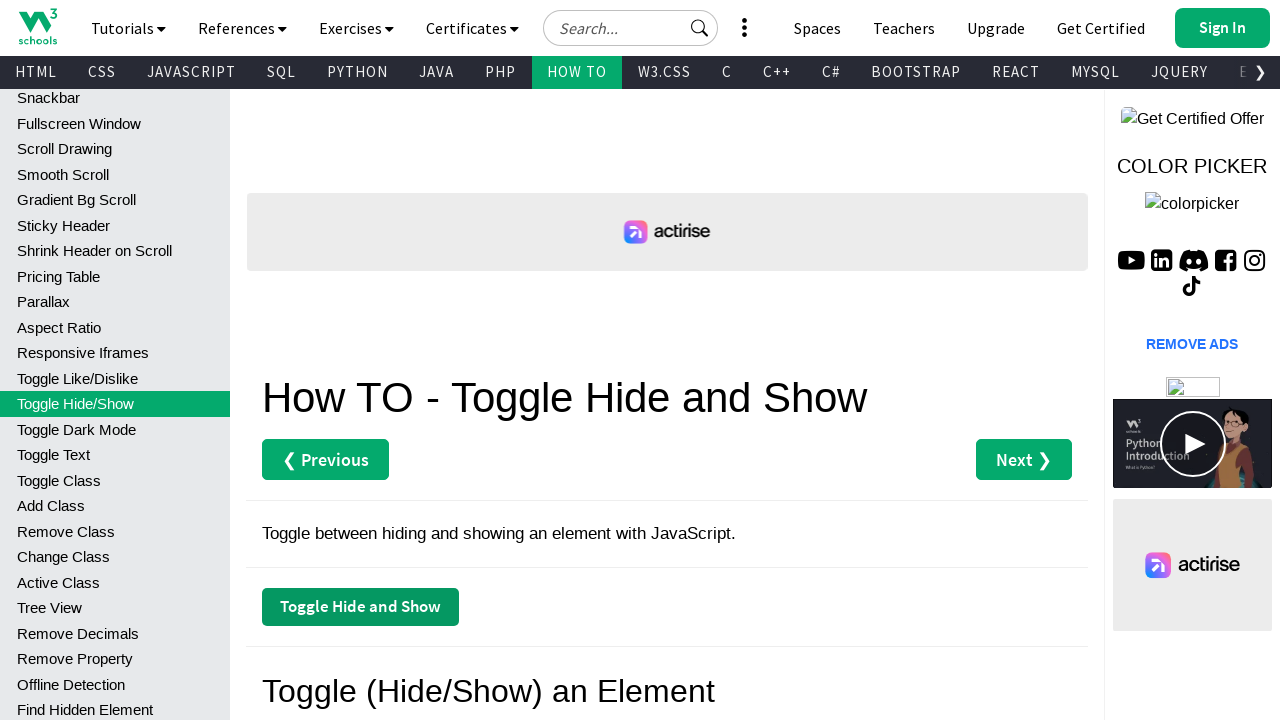